Tests form submission by filling fields and clicking submit button

Starting URL: https://bonigarcia.dev/selenium-webdriver-java/web-form.html

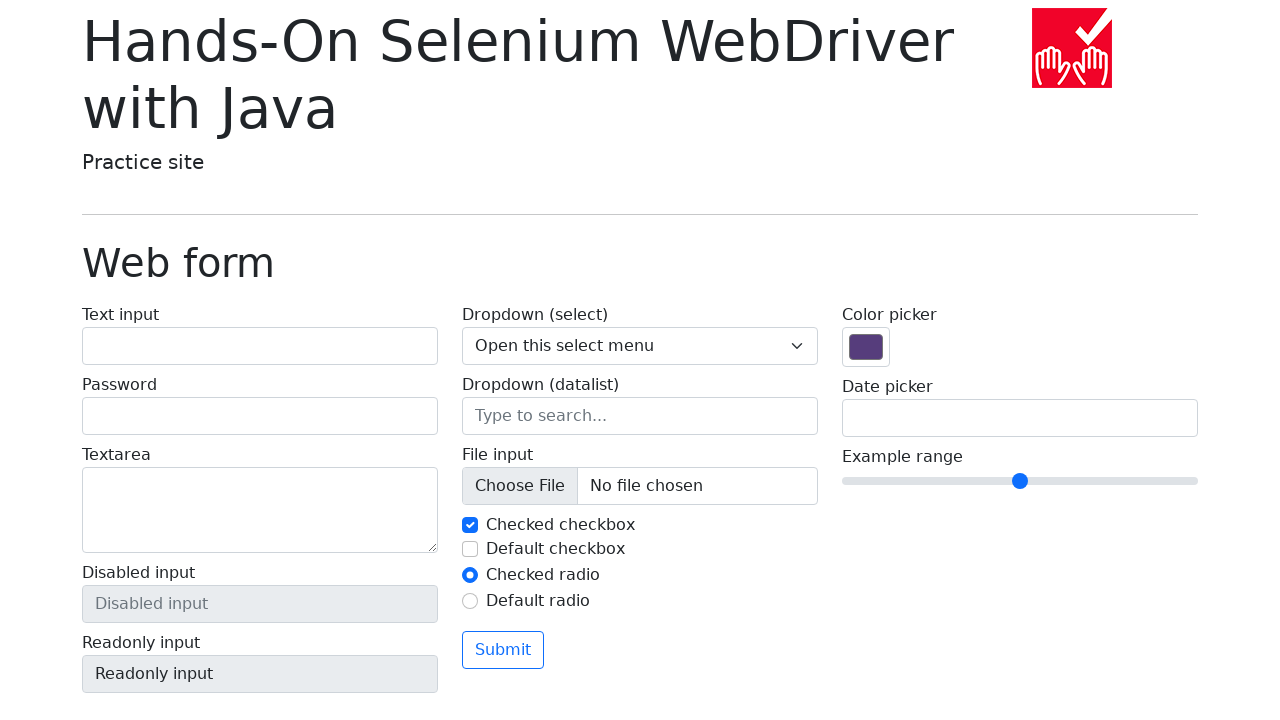

Filled text input field with 'sample text' on input#my-text-id
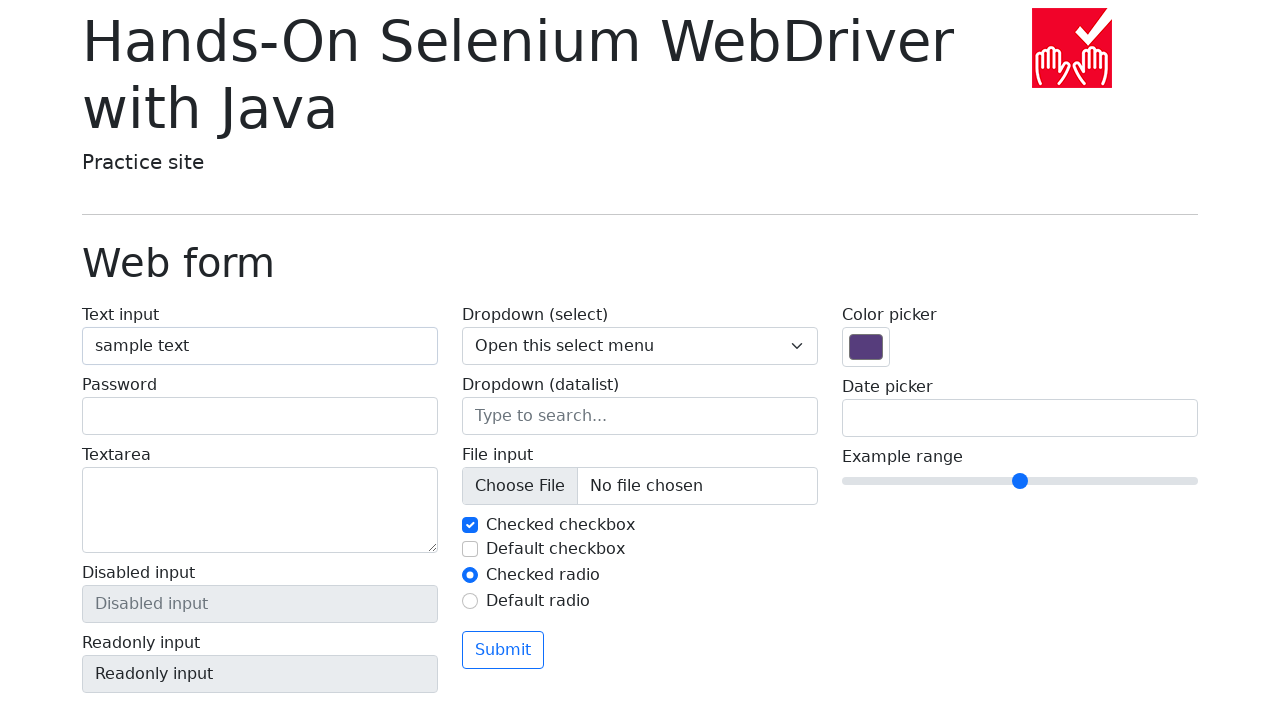

Filled password field with 'mypassword' on input[name='my-password']
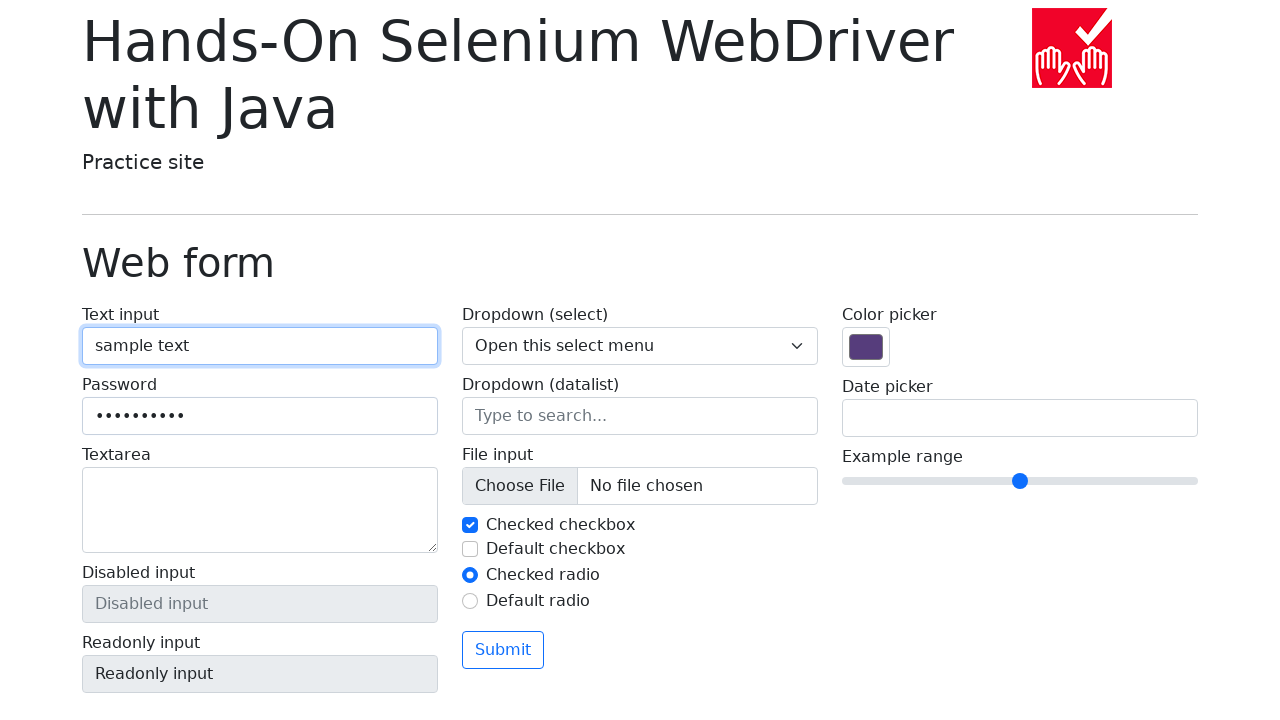

Clicked form submit button at (503, 650) on button[type='submit']
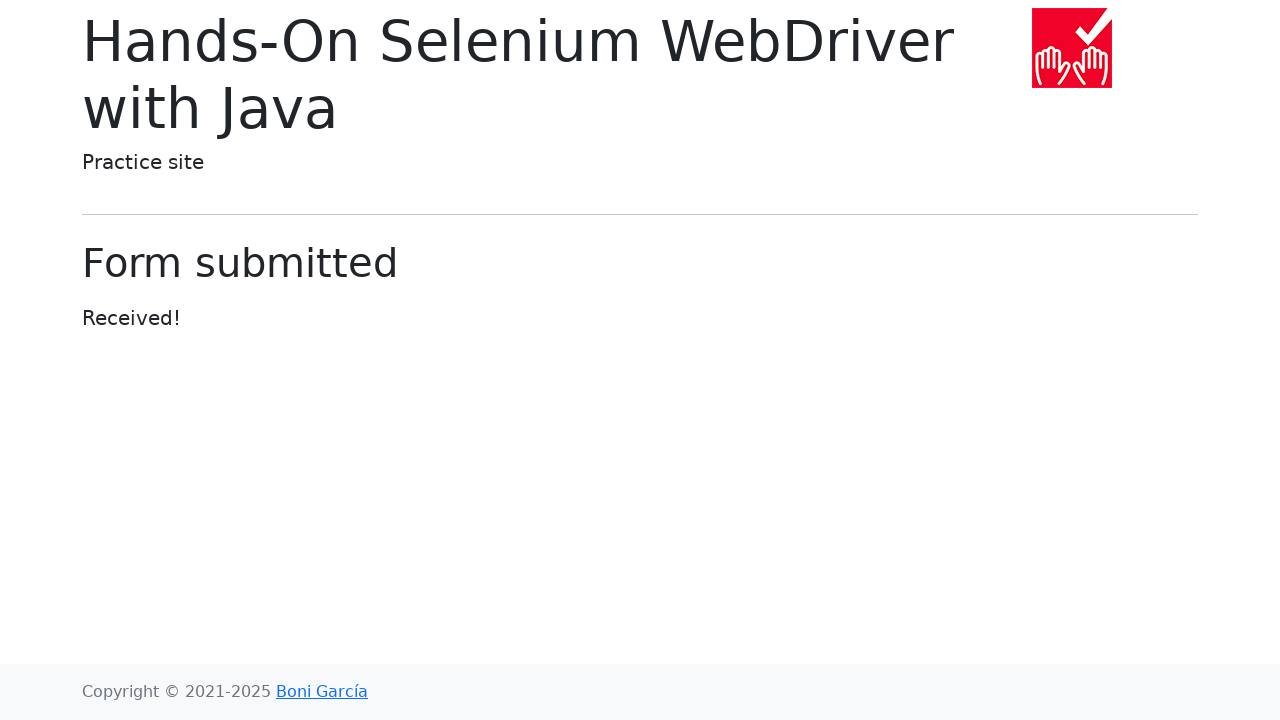

Form submission successful - confirmation message appeared
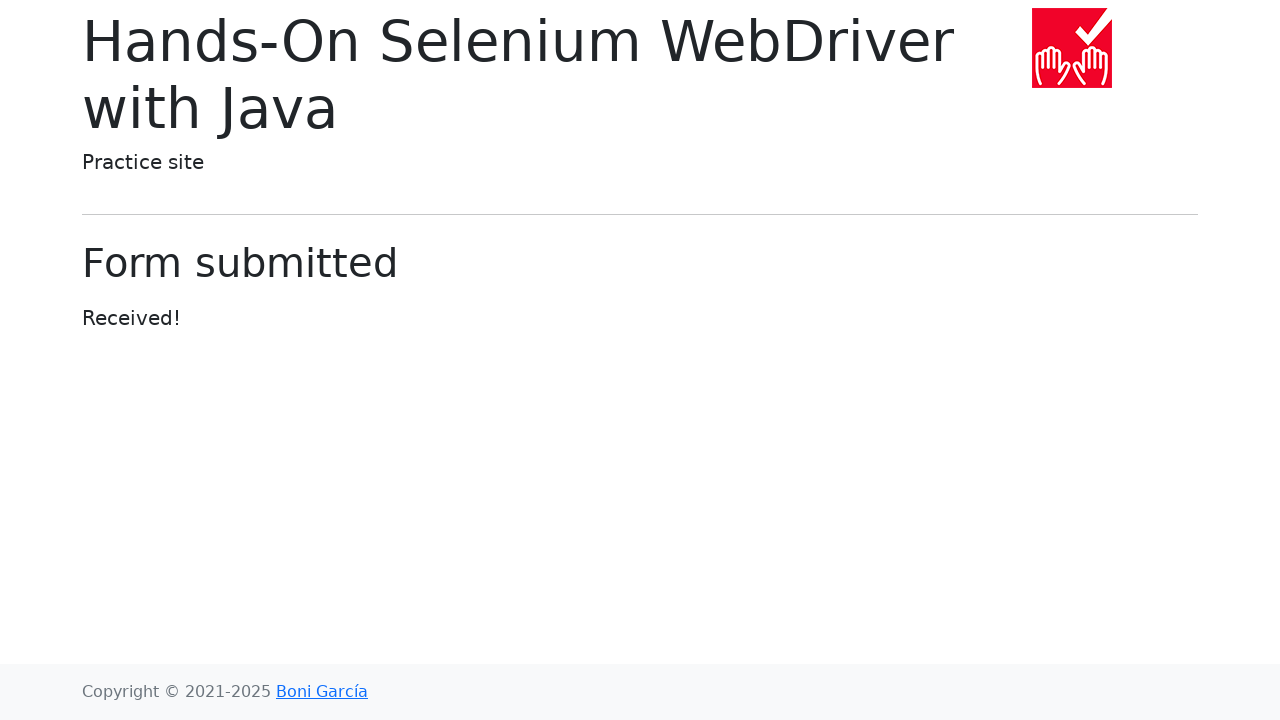

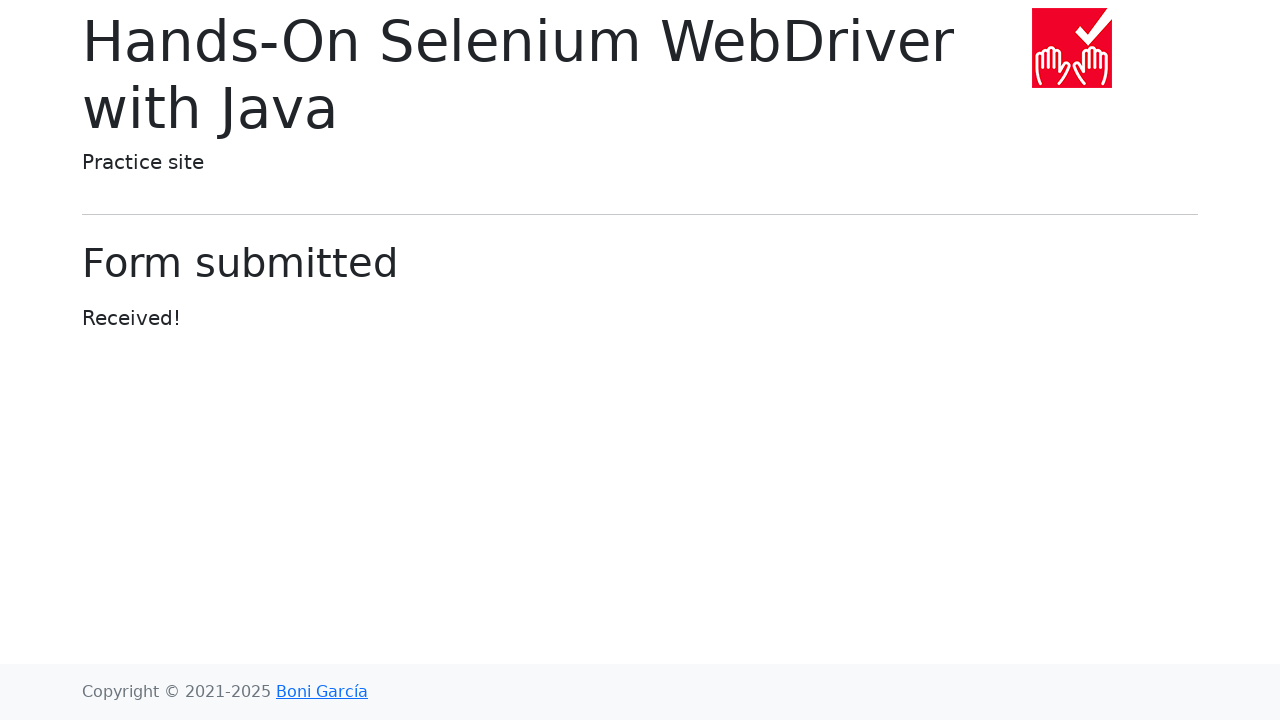